Tests drag and drop functionality on jQueryUI demo page by dragging a draggable element onto a droppable target and verifying the drop was successful

Starting URL: http://jqueryui.com/resources/demos/droppable/default.html

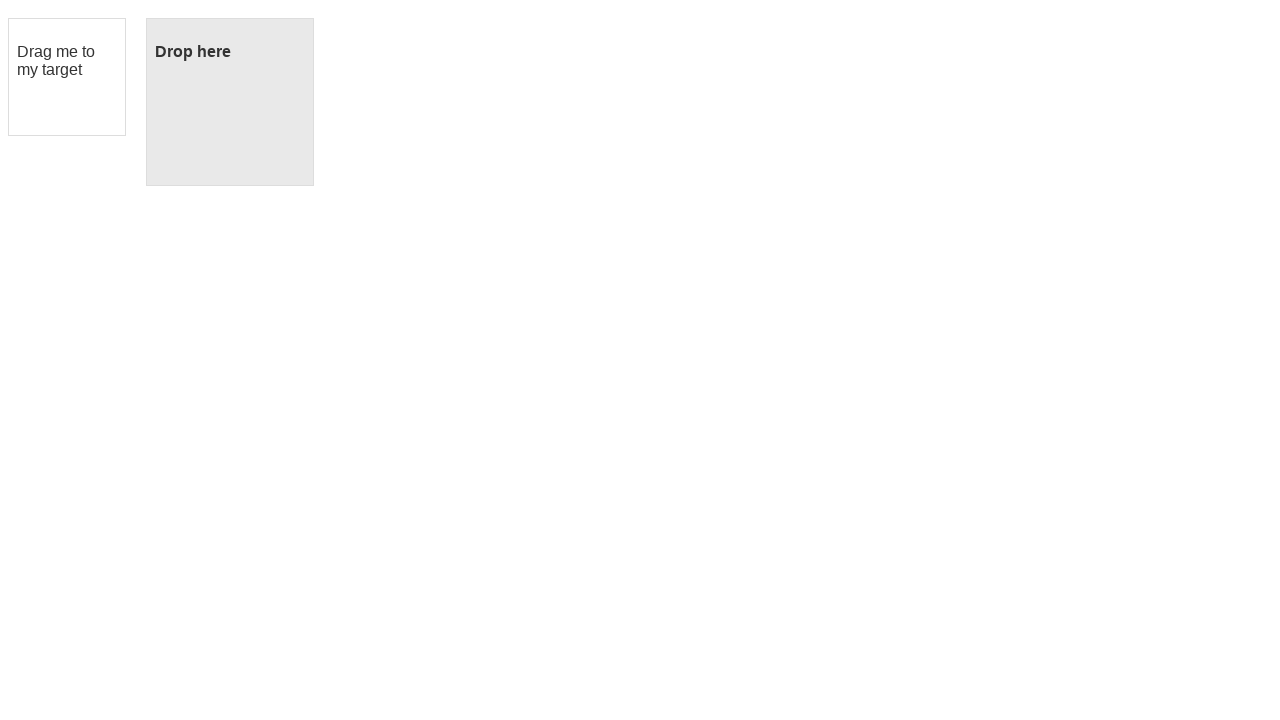

Located the draggable element with id 'draggable'
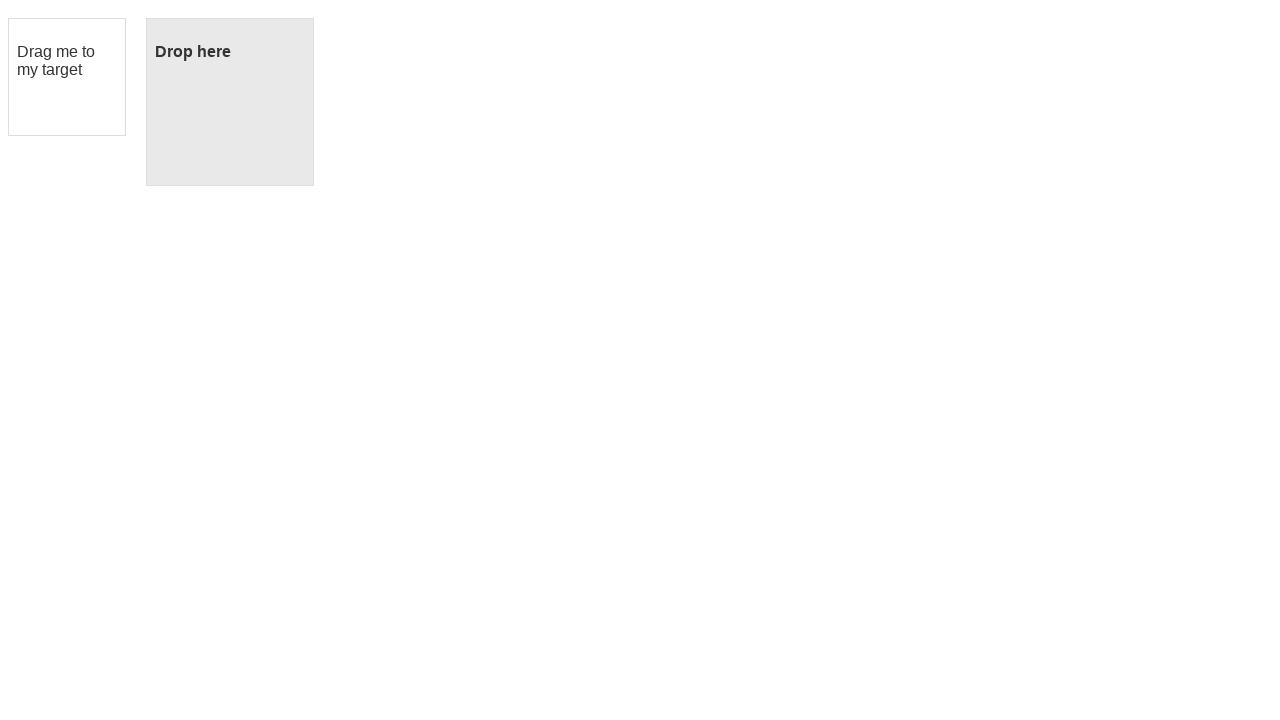

Located the droppable target element with id 'droppable'
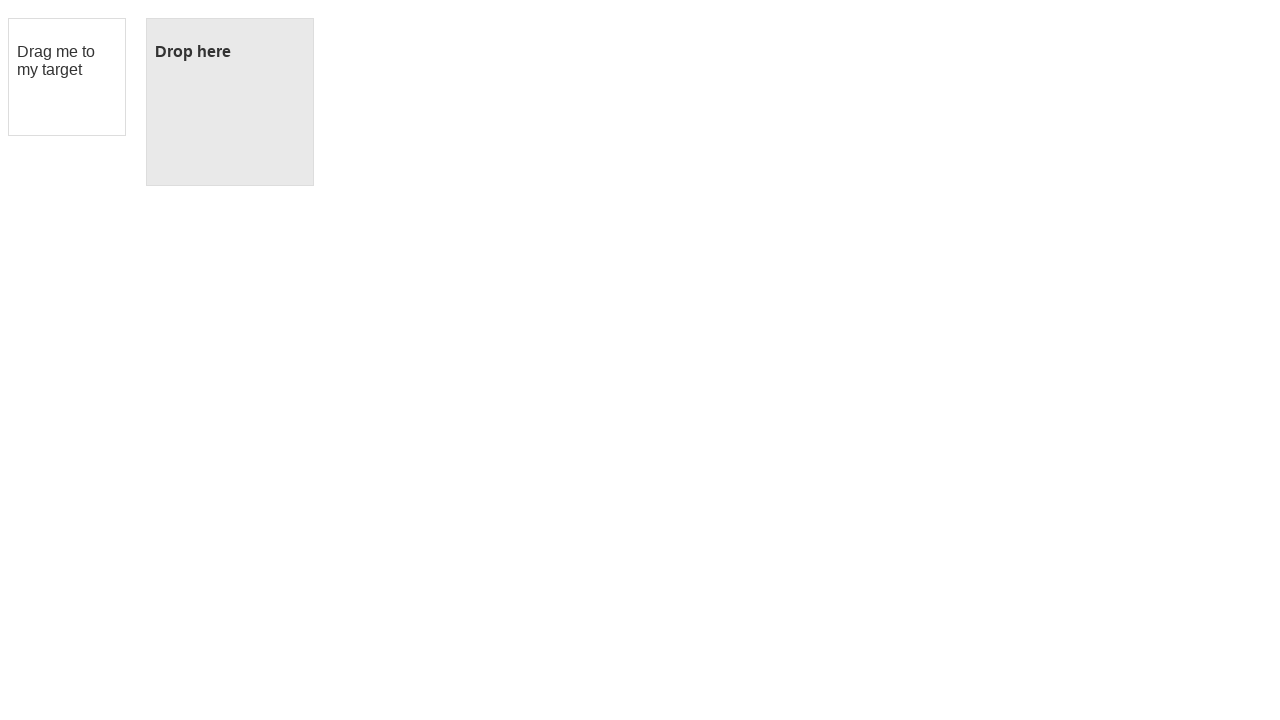

Dragged the draggable element onto the droppable target at (230, 102)
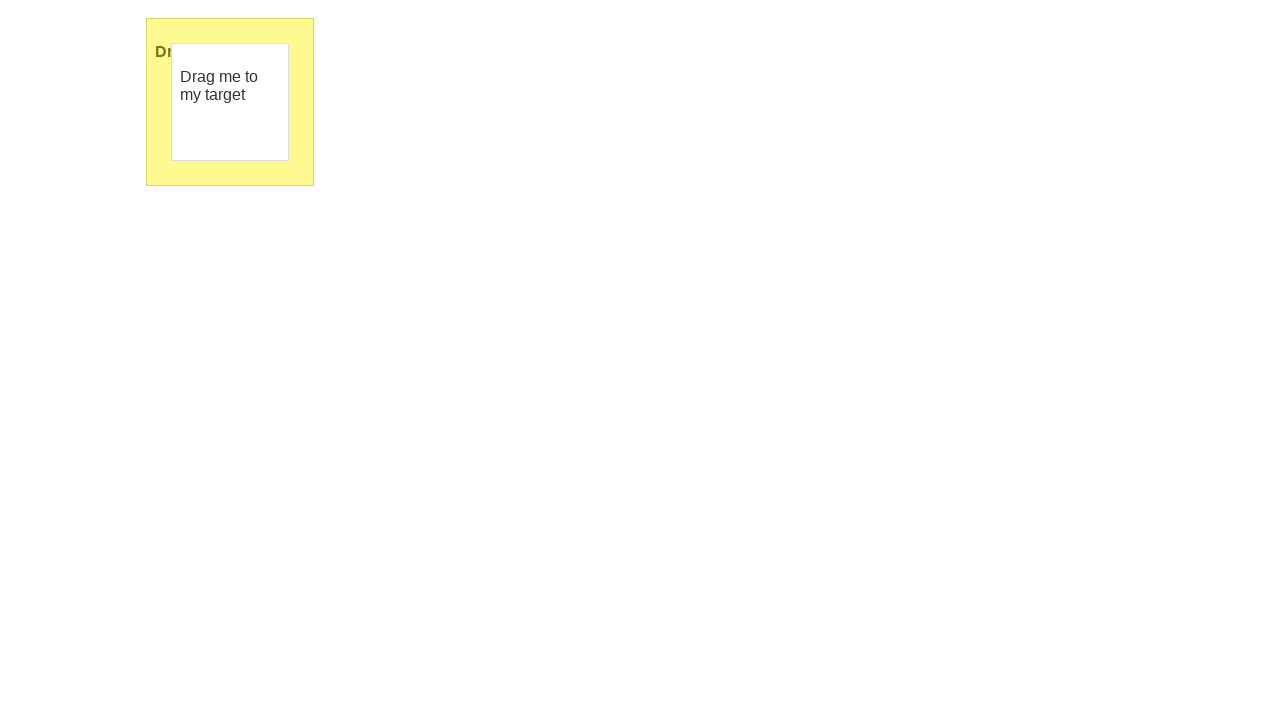

Verified that the drop was successful - target text is 'Dropped!'
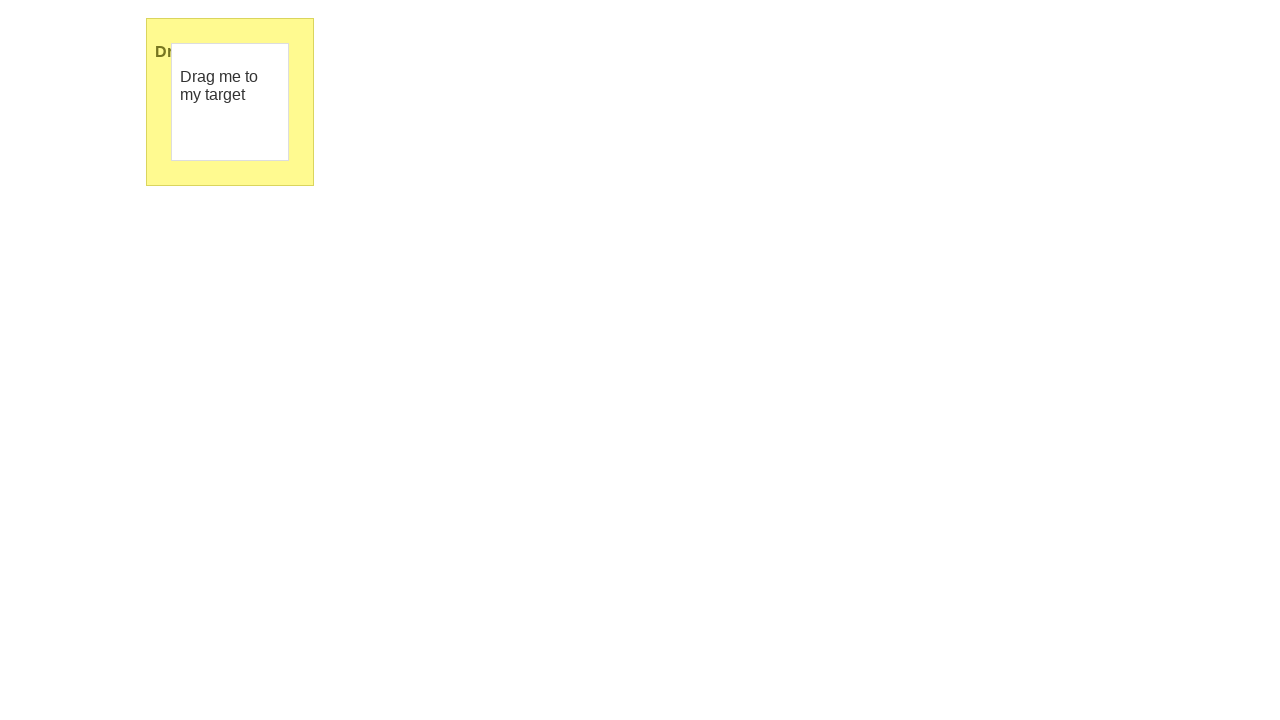

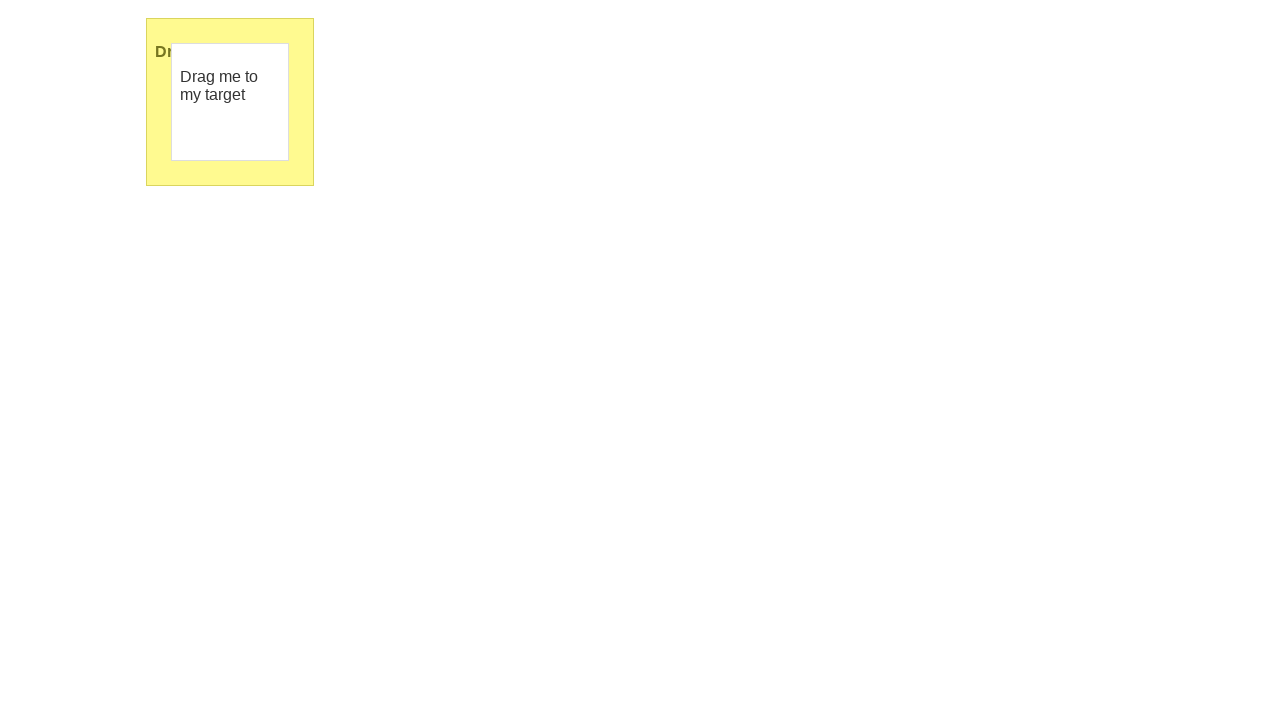